Tests the Grammarly plagiarism checker page by scrolling down to the upload section and clicking on the upload/browse button to initiate file upload functionality.

Starting URL: https://www.grammarly.com/plagiarism-checker

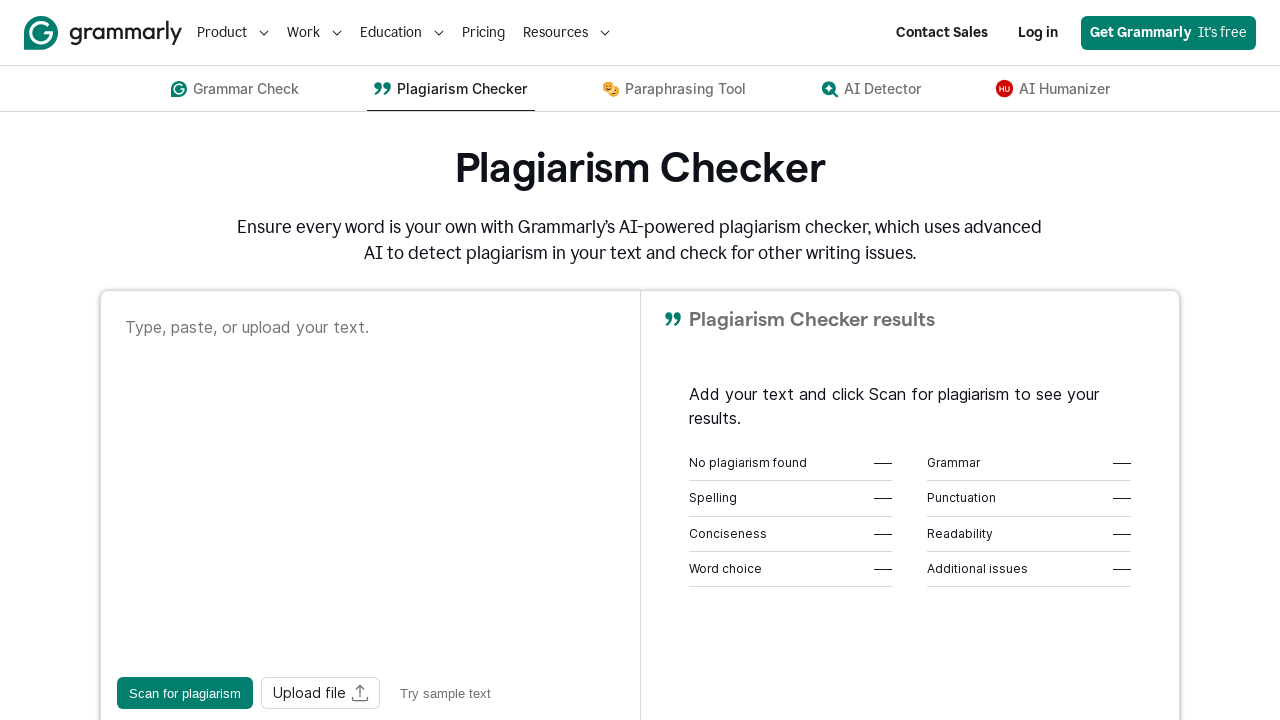

Scrolled down 200 pixels to view upload section
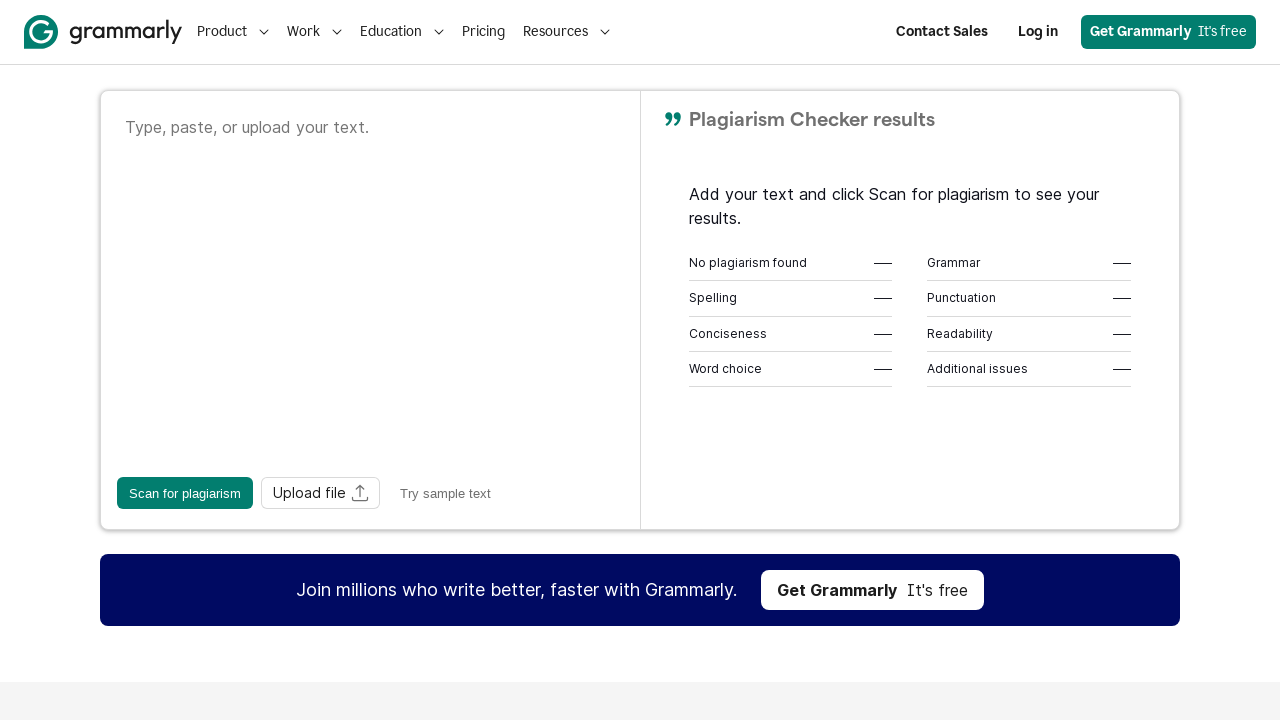

Waited 1000ms for page to settle after scroll
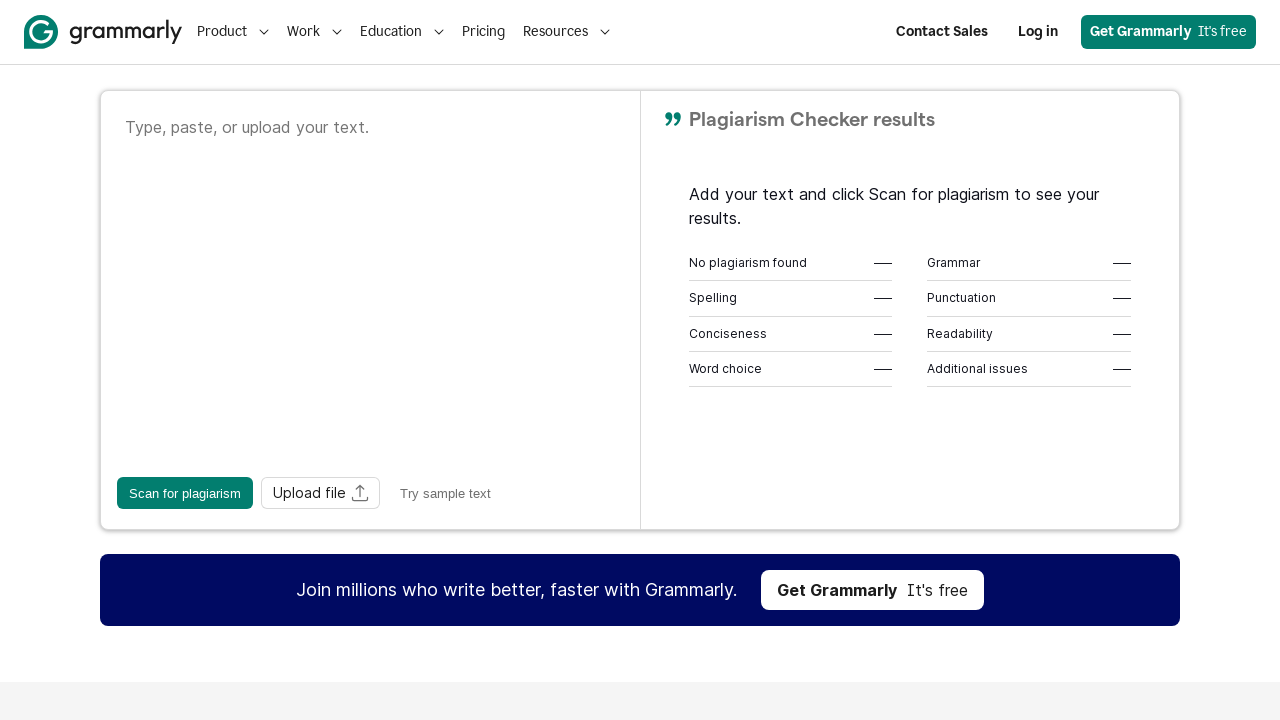

Clicked upload/browse button to initiate file upload functionality at (320, 493) on div[class*='uploadButton'], button:has-text('Upload'), [data-testid*='upload']
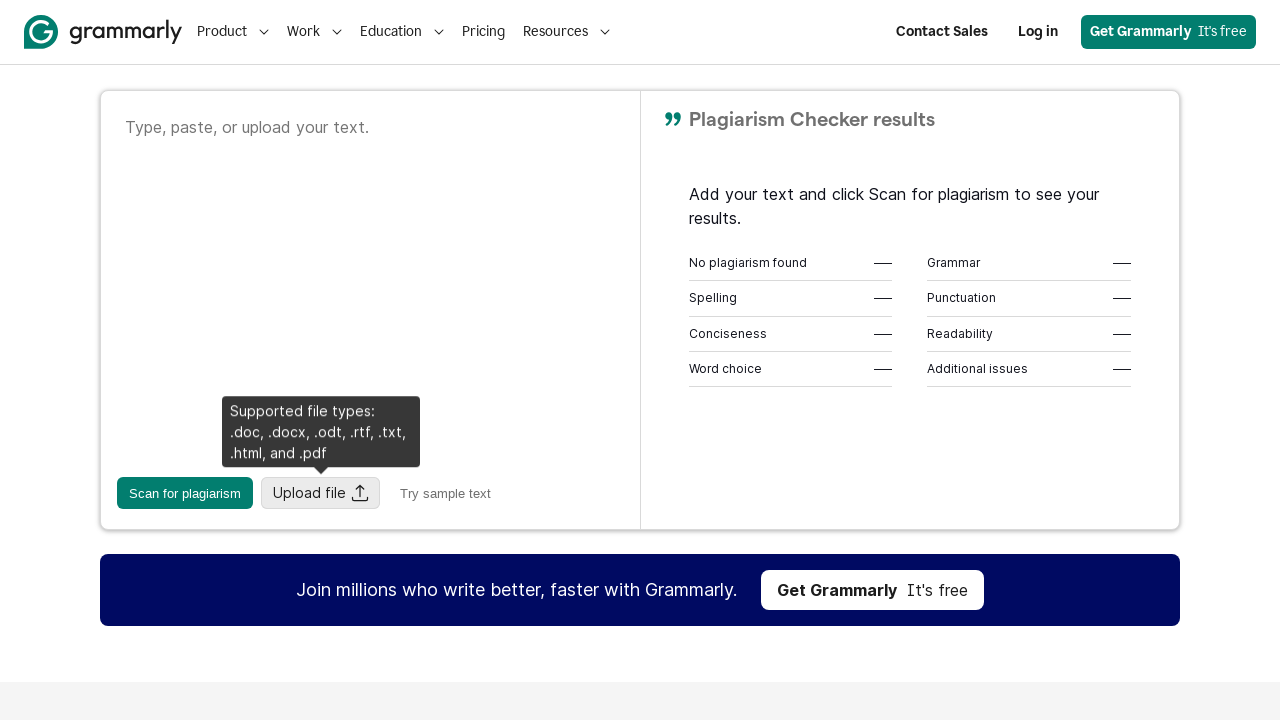

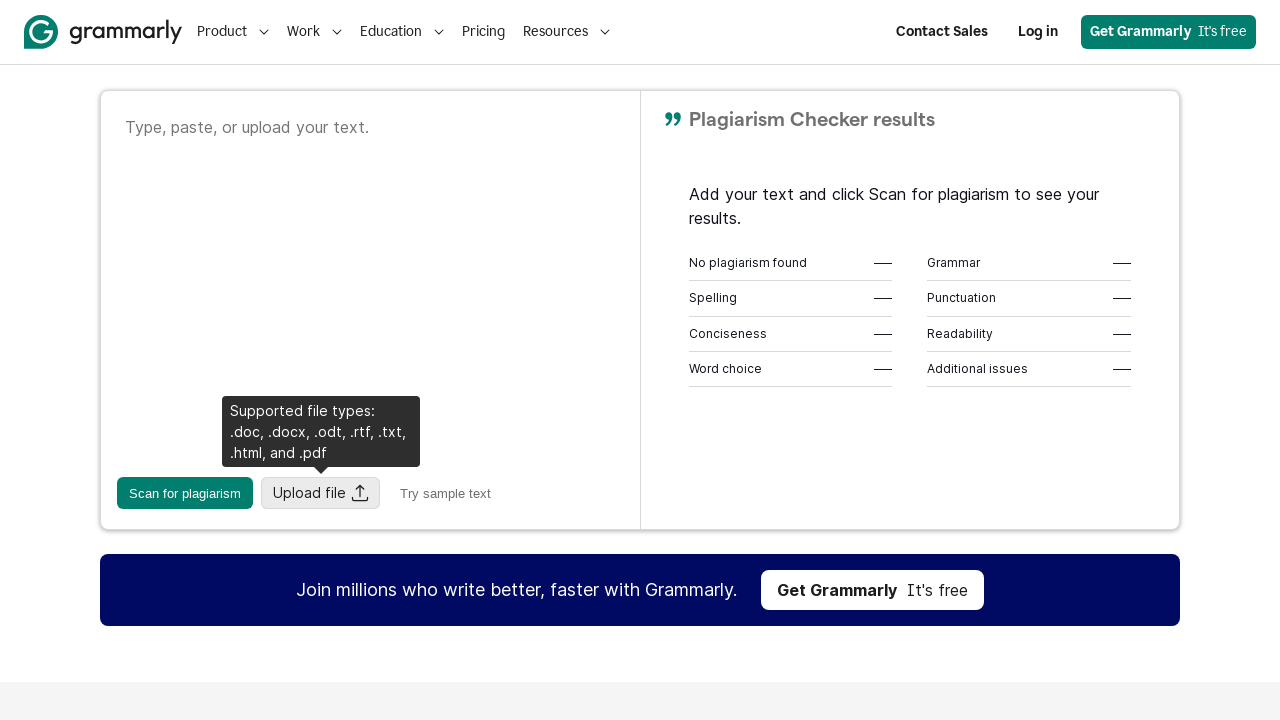